Navigates to a Fate/Grand Order wiki page, selects an option from a dropdown to expand the list view, and waits for the table content to load.

Starting URL: https://fgo.wiki/w/%E8%8B%B1%E7%81%B5%E5%9B%BE%E9%89%B4

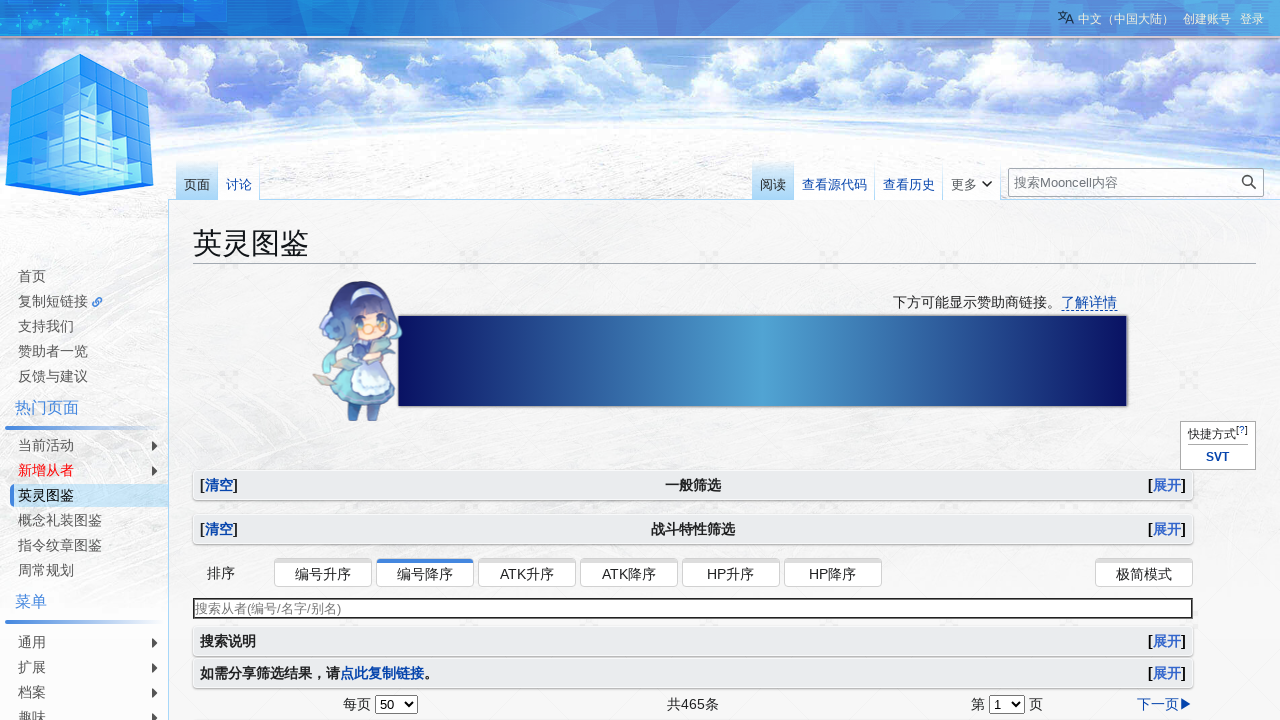

Per-page selector element loaded
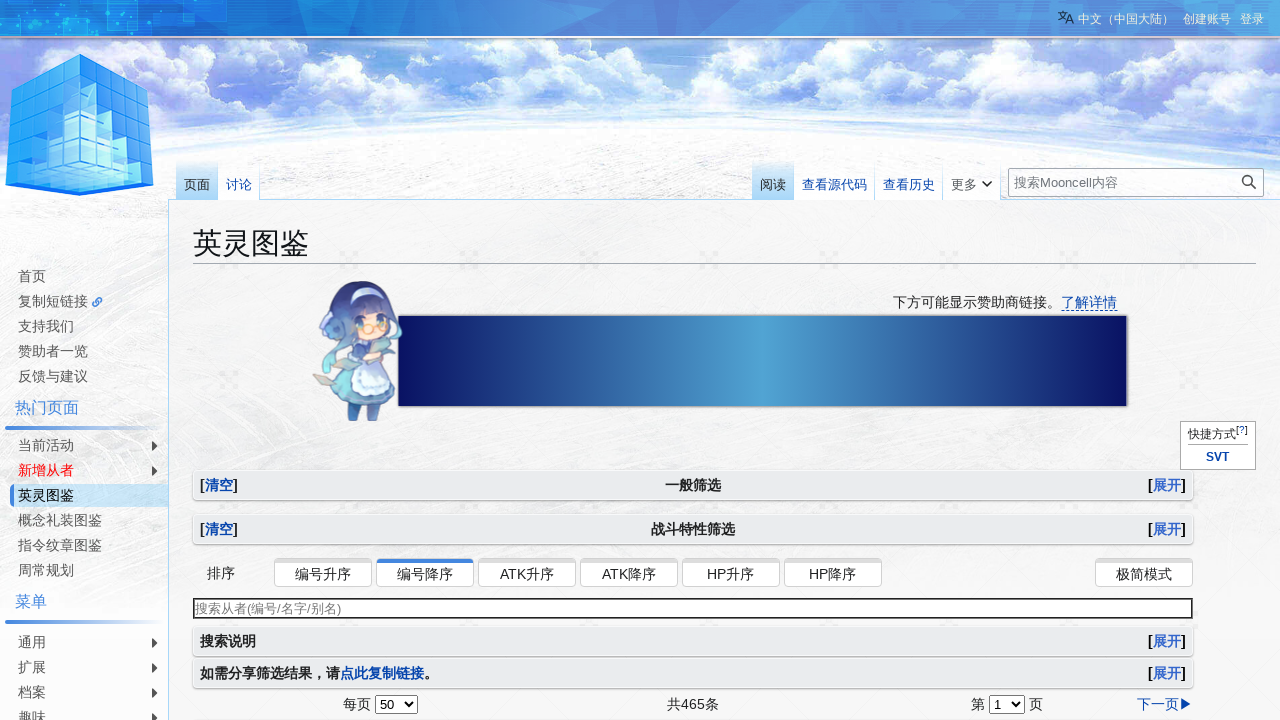

Selected 4th option from per-page dropdown to expand list view on #per-page
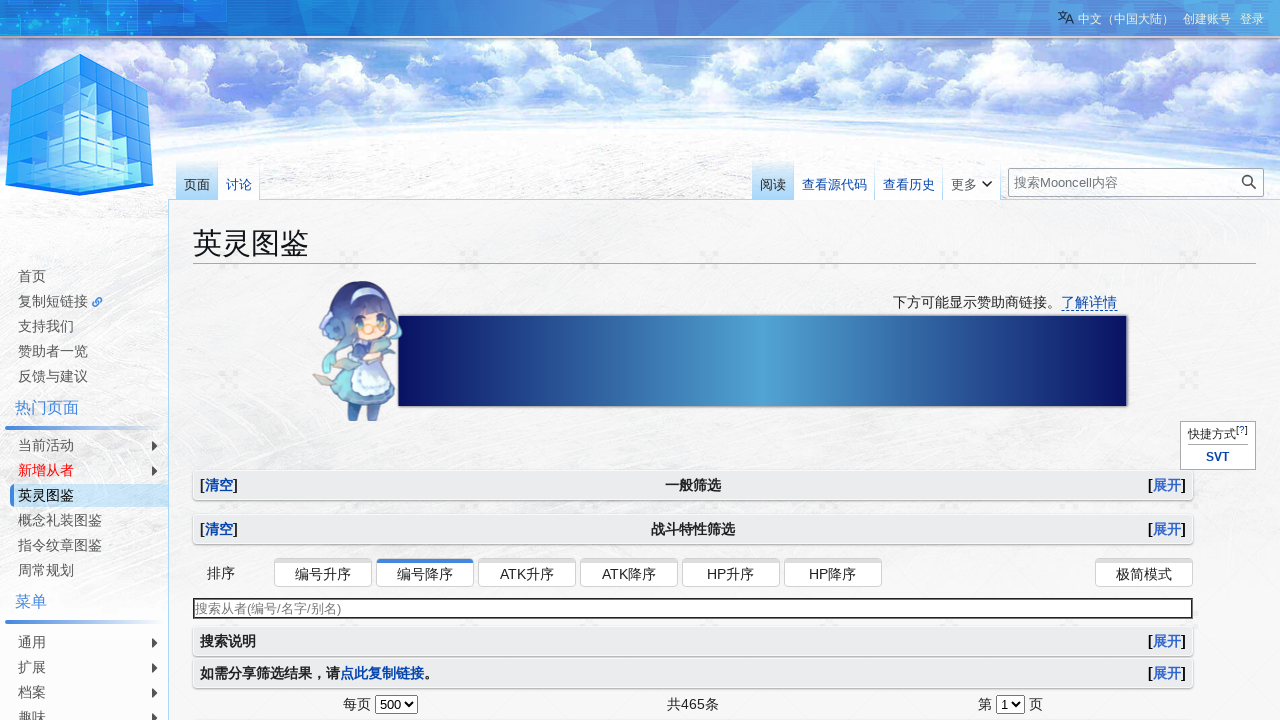

Servant list table loaded successfully
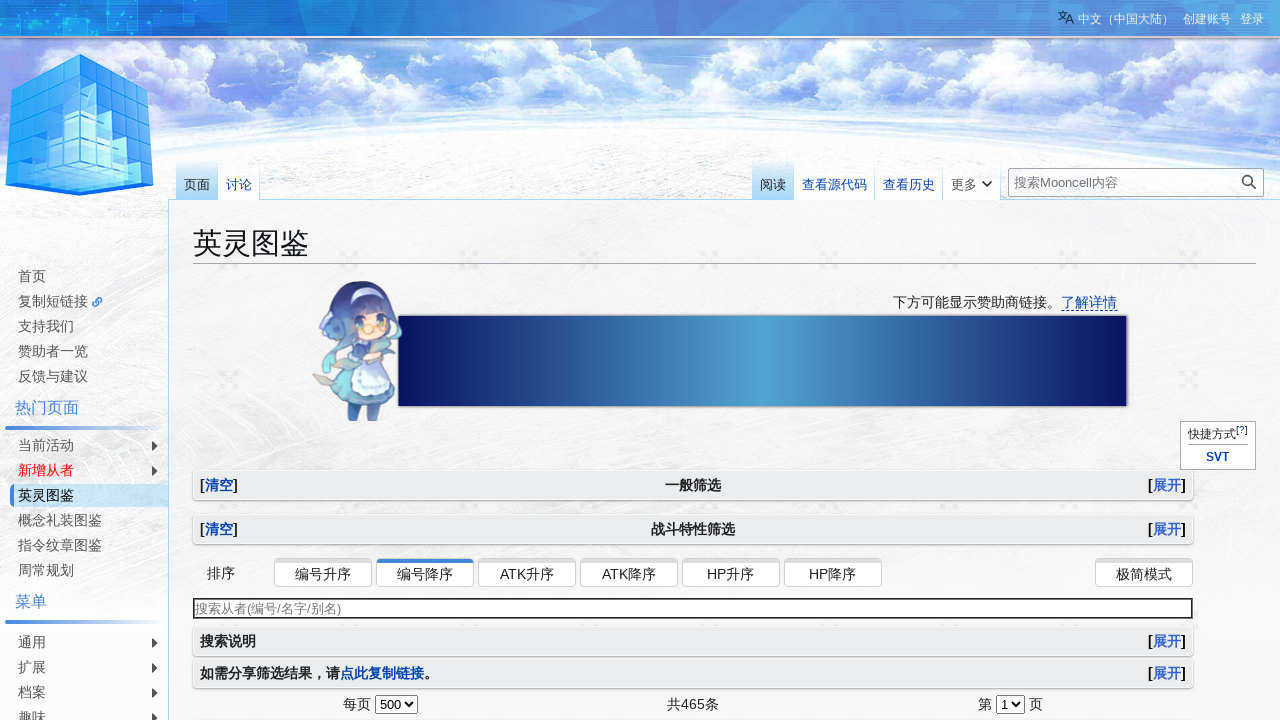

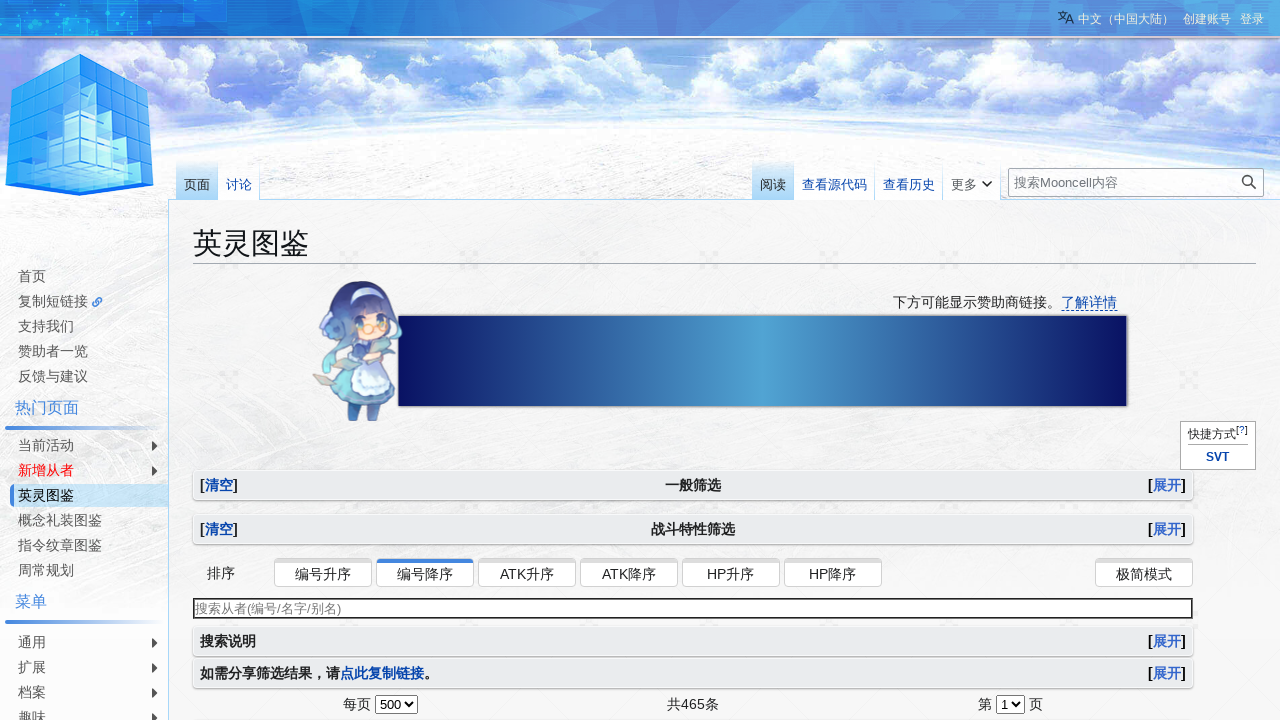